Tests the text box form by filling in full name, email, current address, and permanent address fields, then submitting and verifying the output displays correctly.

Starting URL: https://demoqa.com/text-box

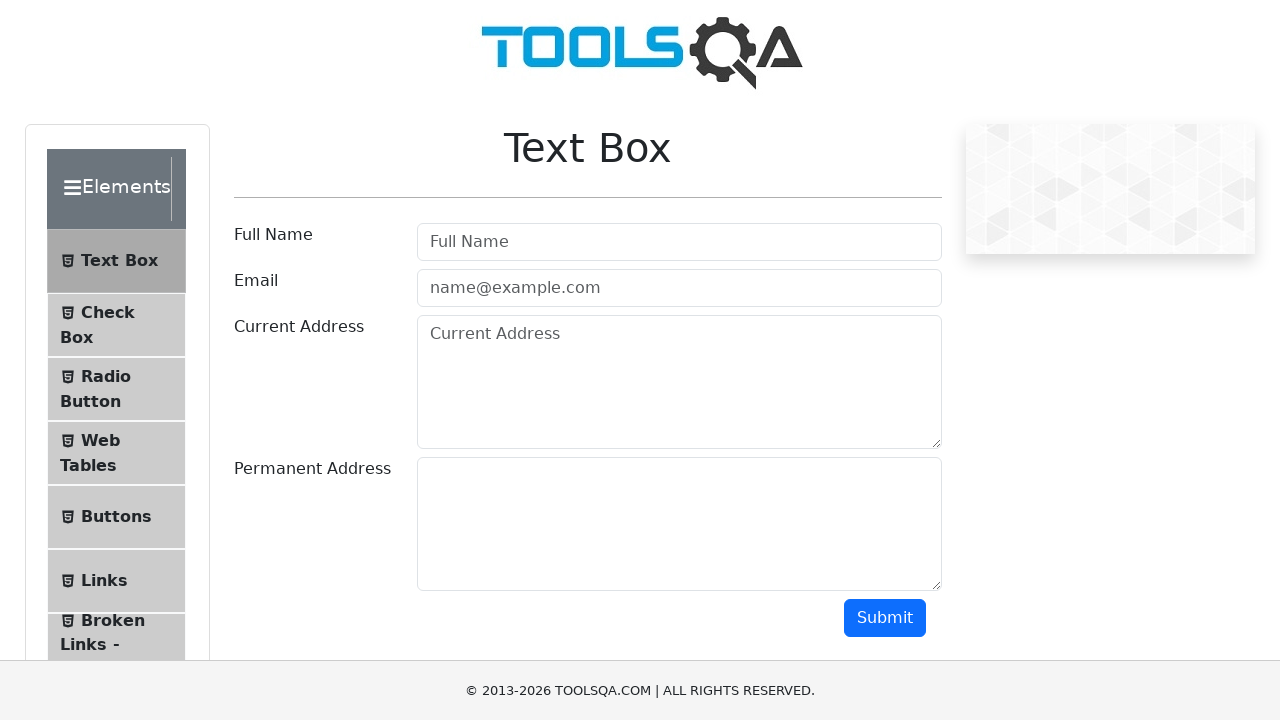

Filled full name field with 'Full Name Test Write' on #userName
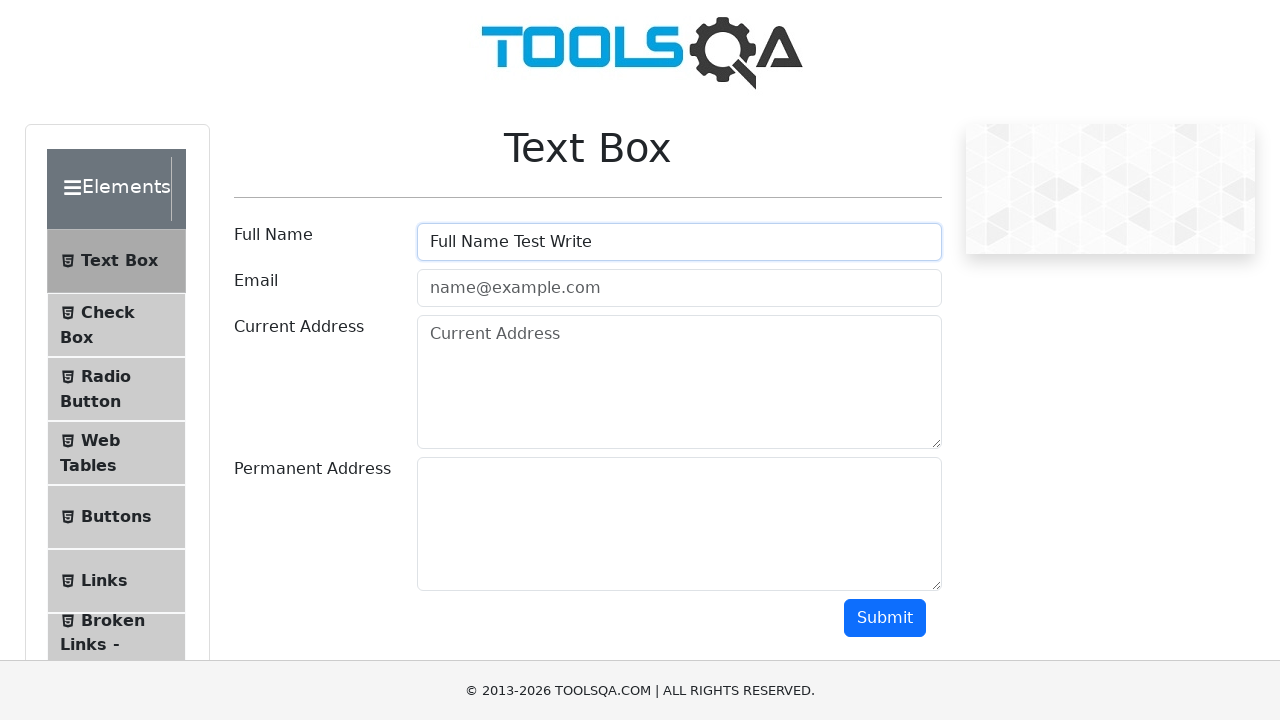

Filled email field with 'testmail@gmail.com' on #userEmail
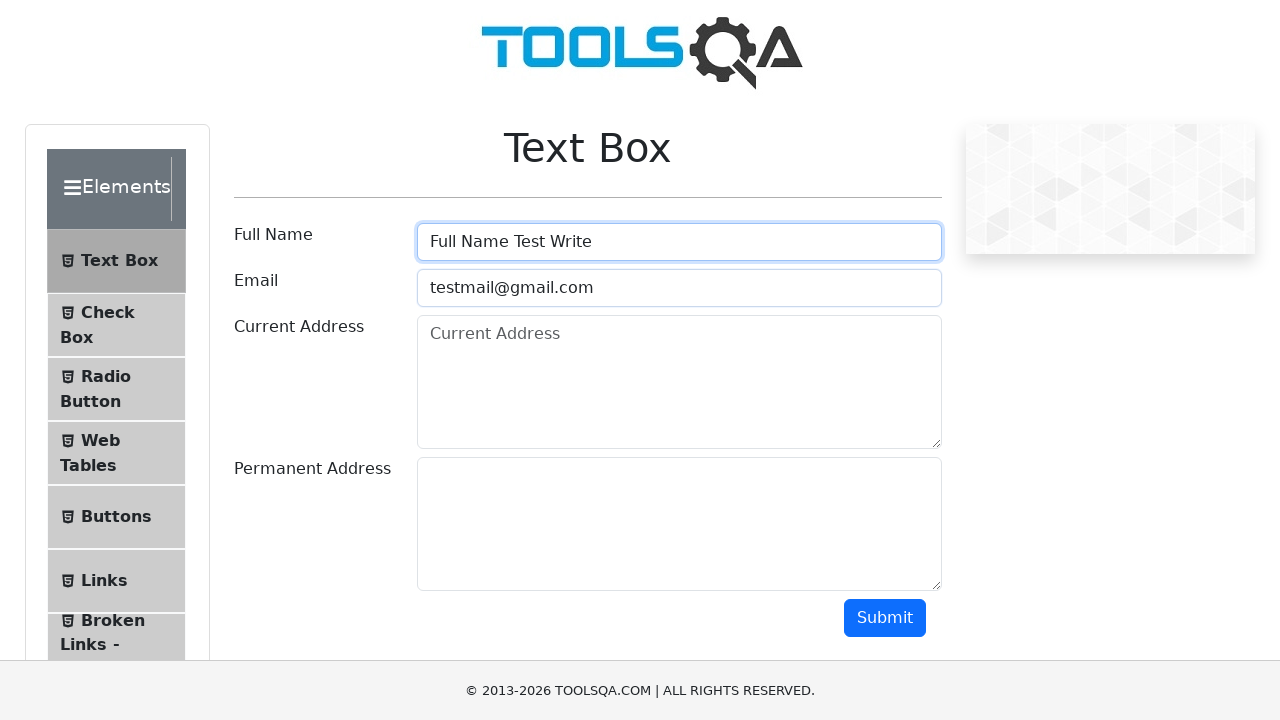

Filled current address field with 'Test Current Address' on #currentAddress
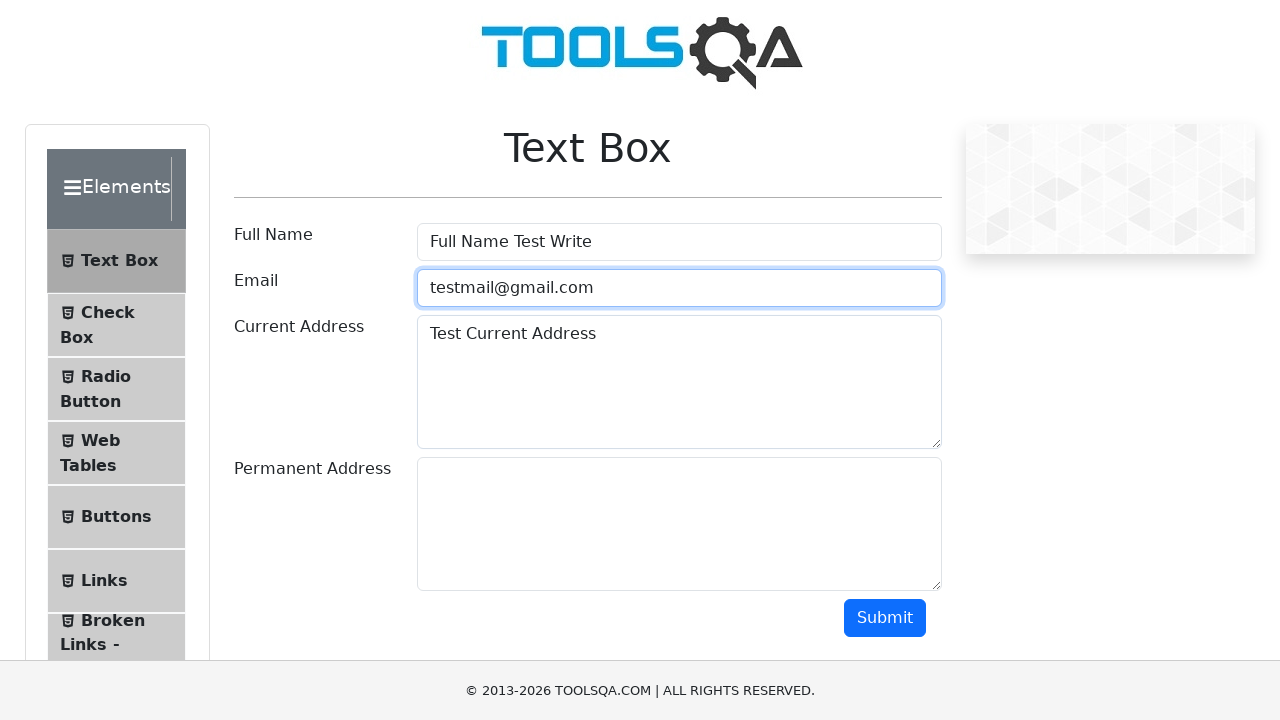

Filled permanent address field with 'Test Permanent Address' on #permanentAddress
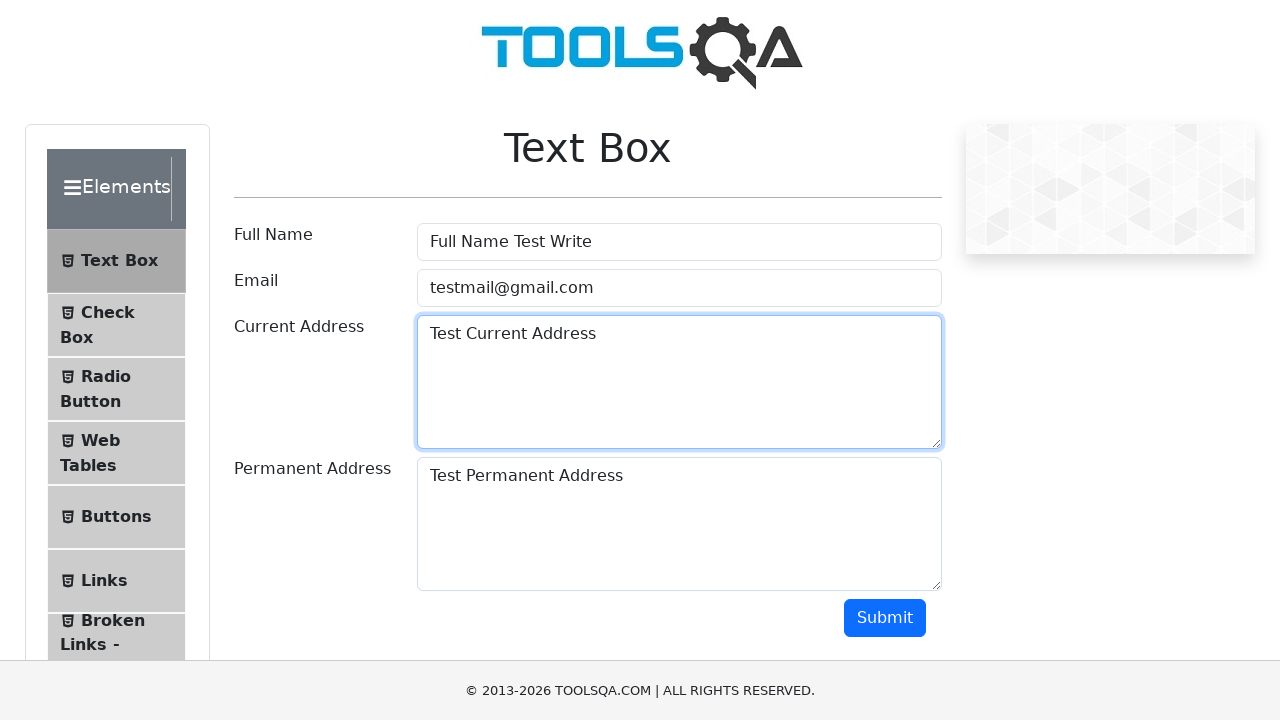

Scrolled to bottom of page
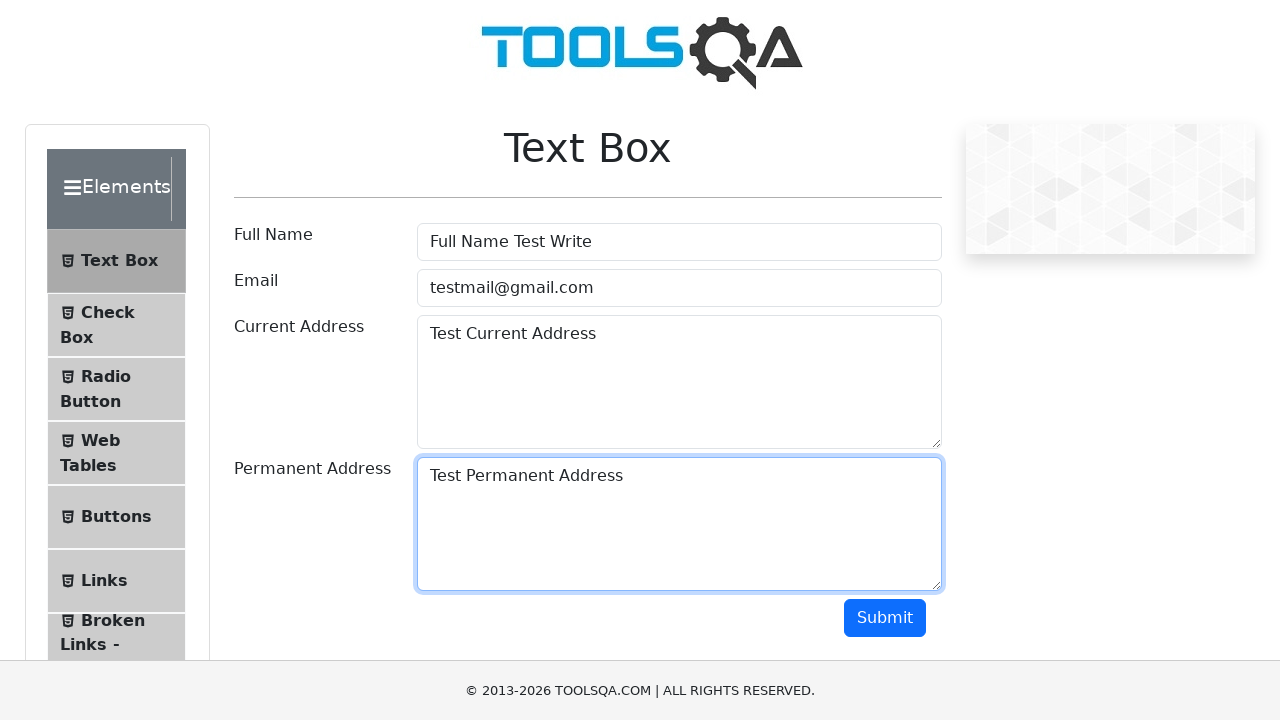

Clicked submit button to submit text box form at (885, 618) on #submit
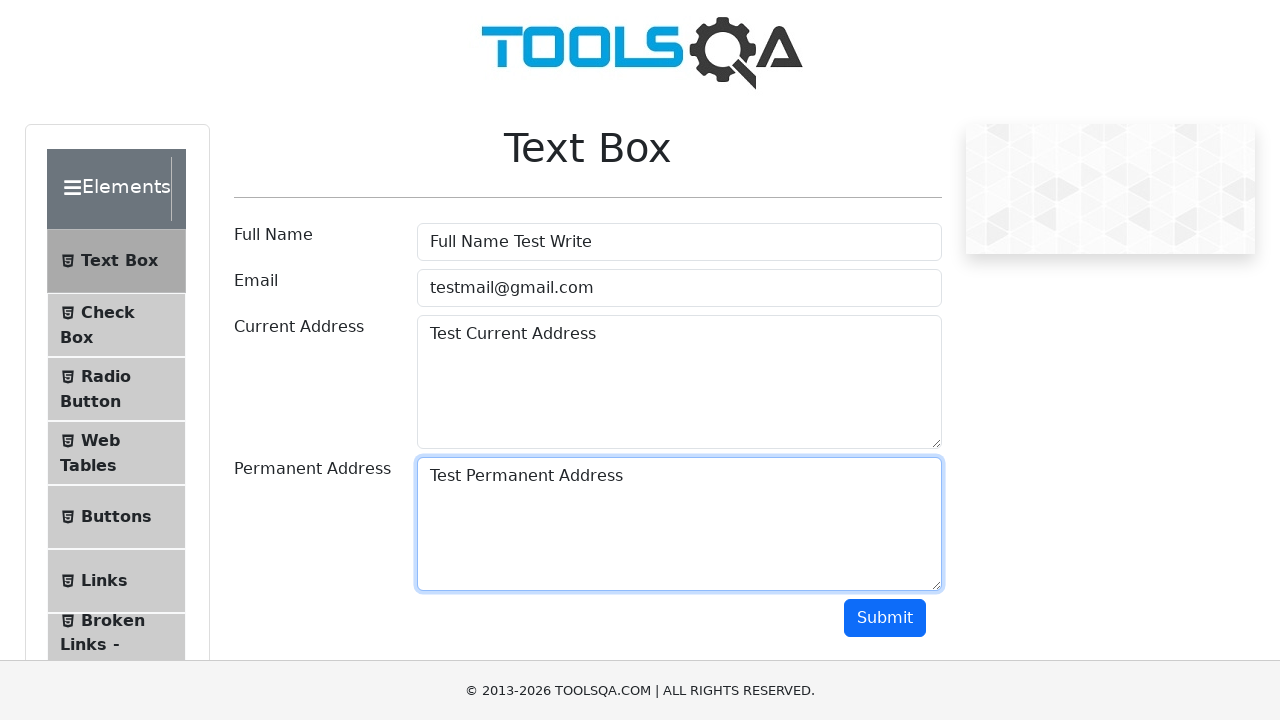

Name output field appeared after form submission
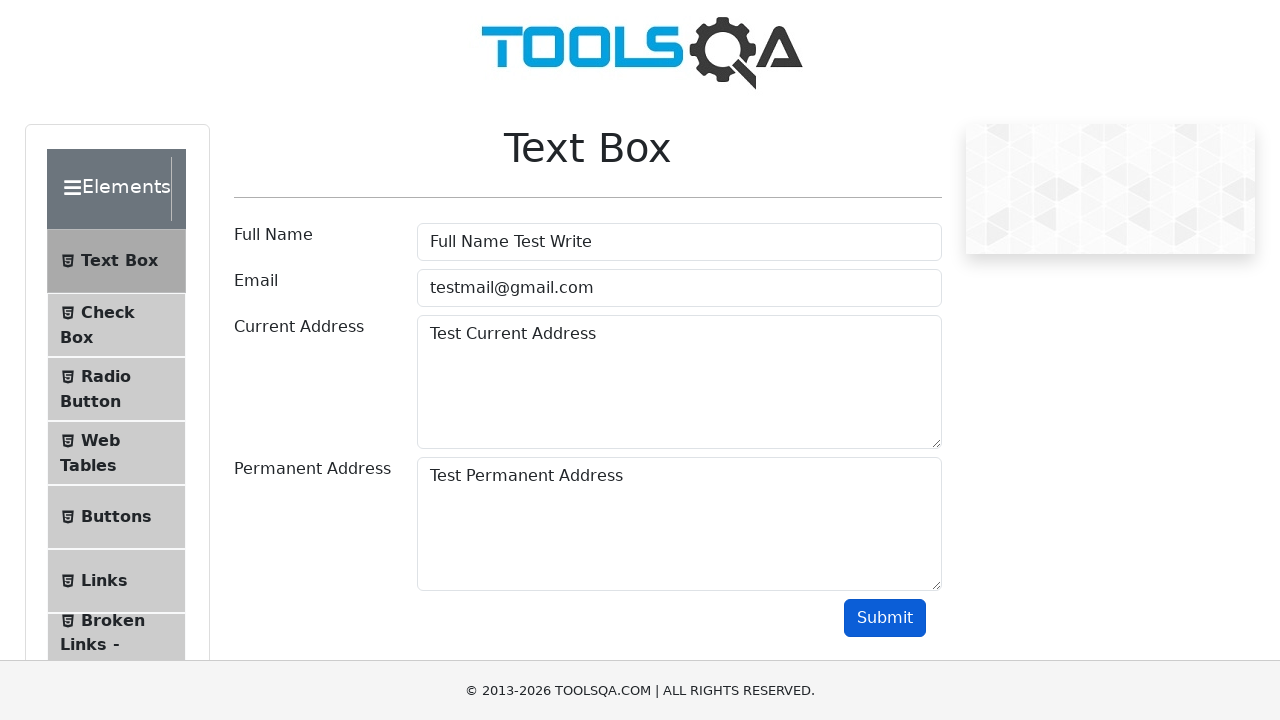

Email output field appeared after form submission
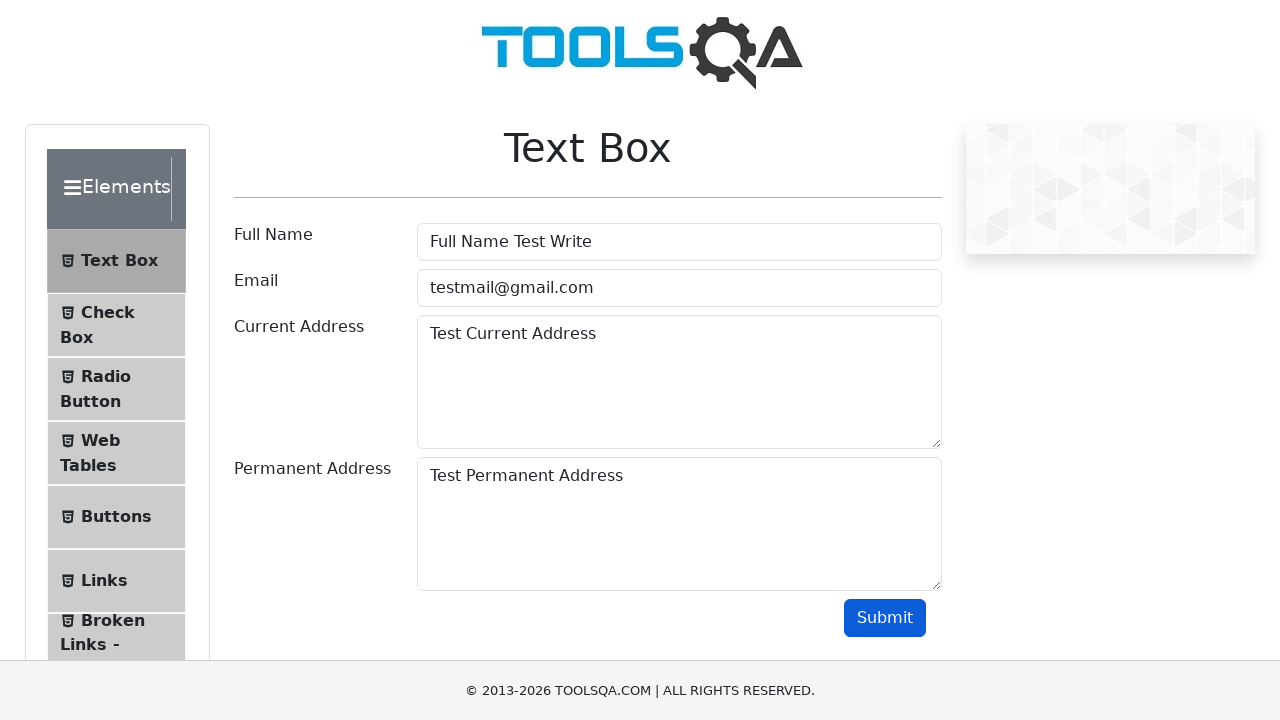

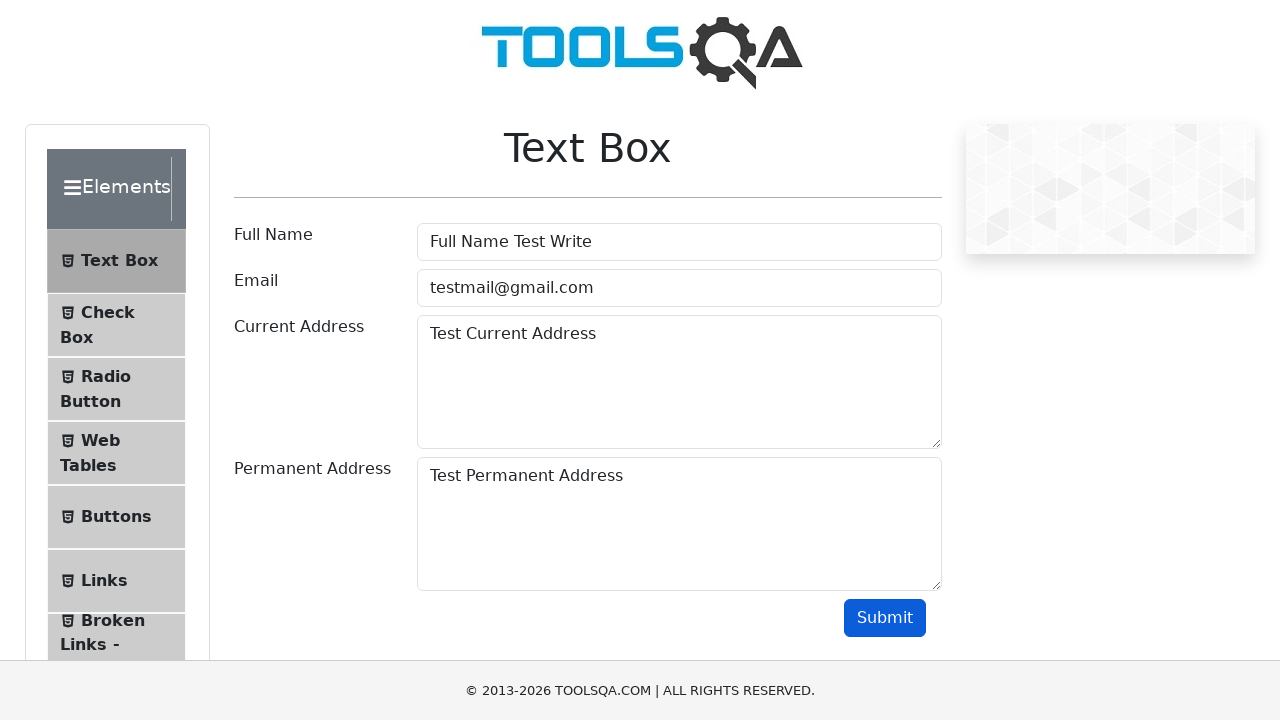